Tests finding elements by ID on a hotel booking site - fills location search field and newsletter email input

Starting URL: https://hotel-testlab.coderslab.pl/en/

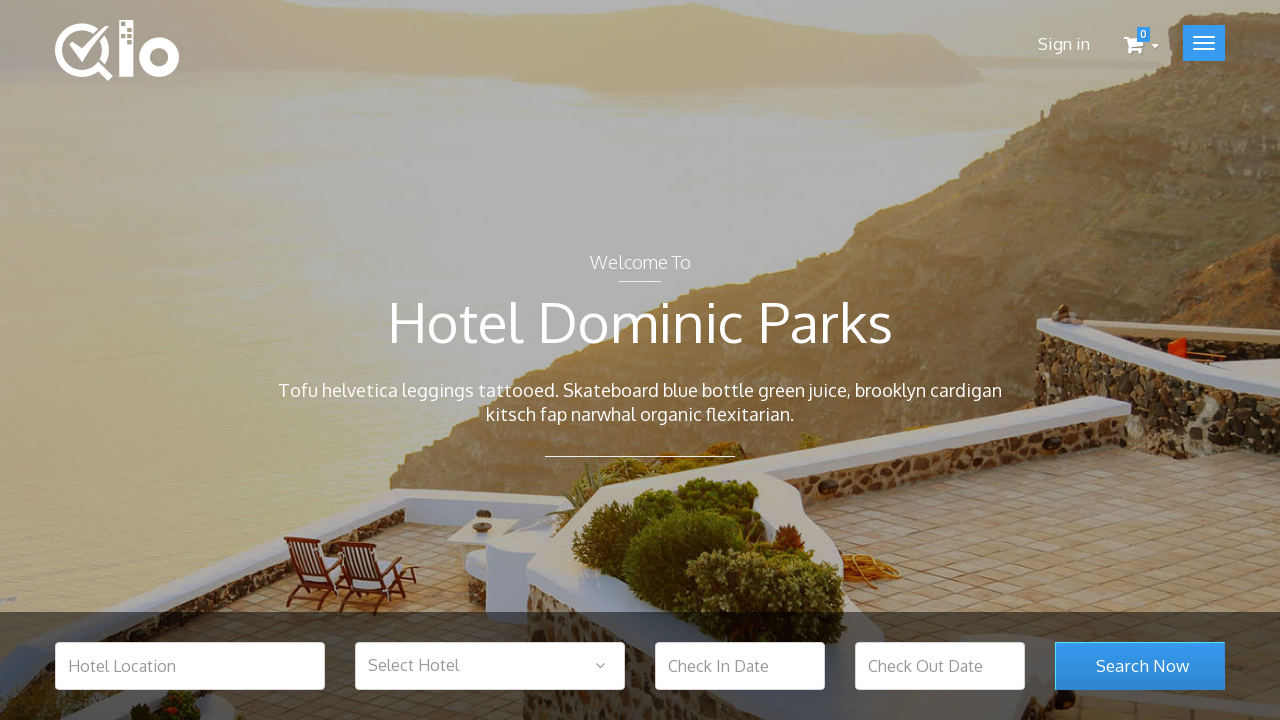

Location search field (#hotel_location) is visible
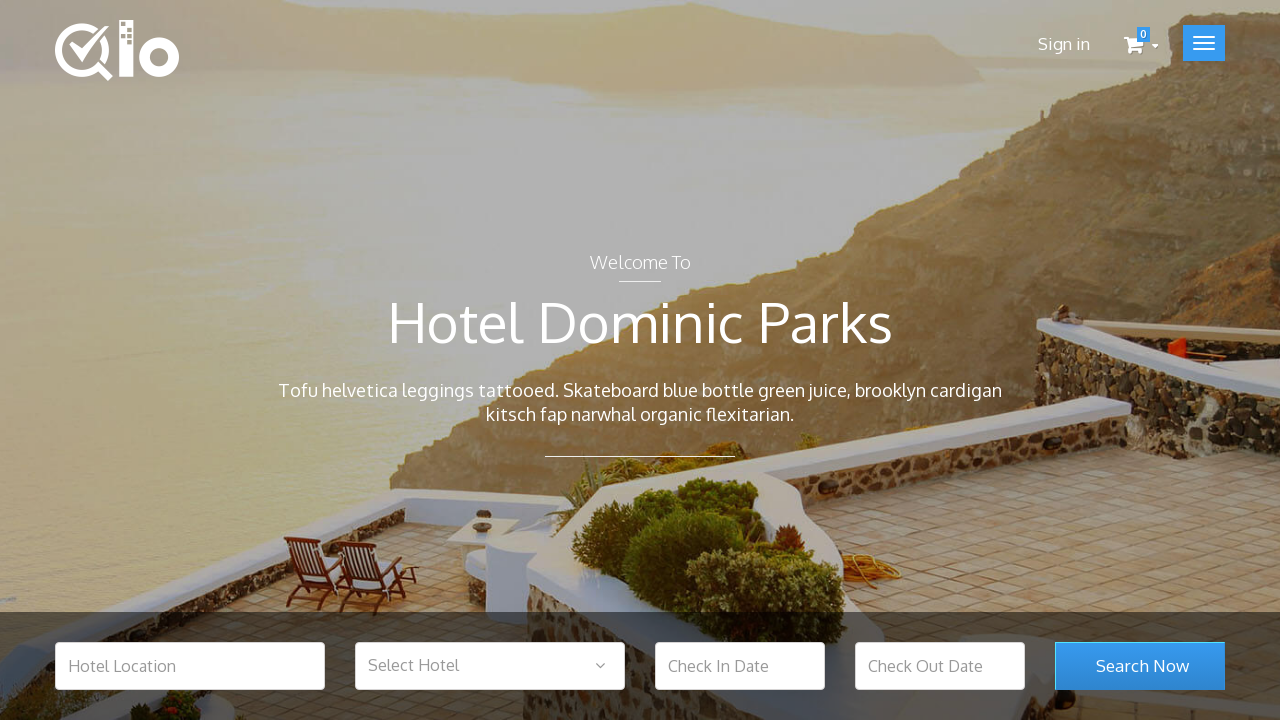

Filled location search field with 'Barcelona' on #hotel_location
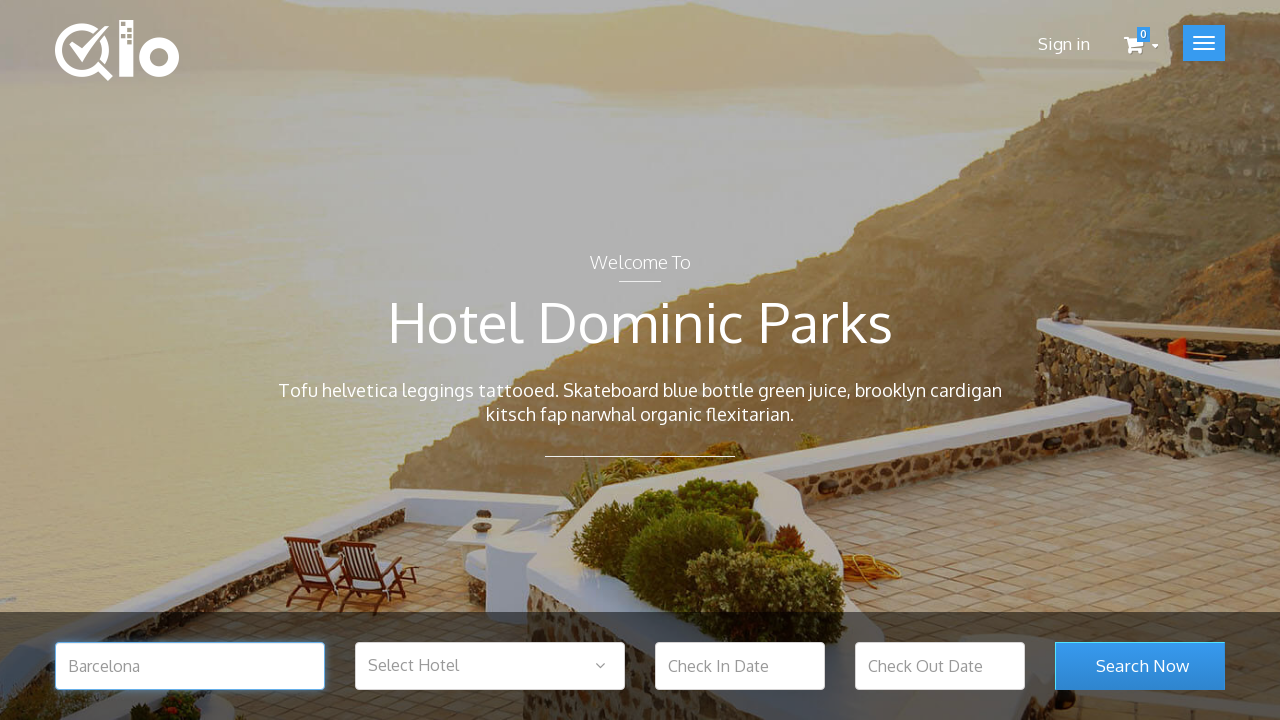

Search button (#search_room_submit) is visible
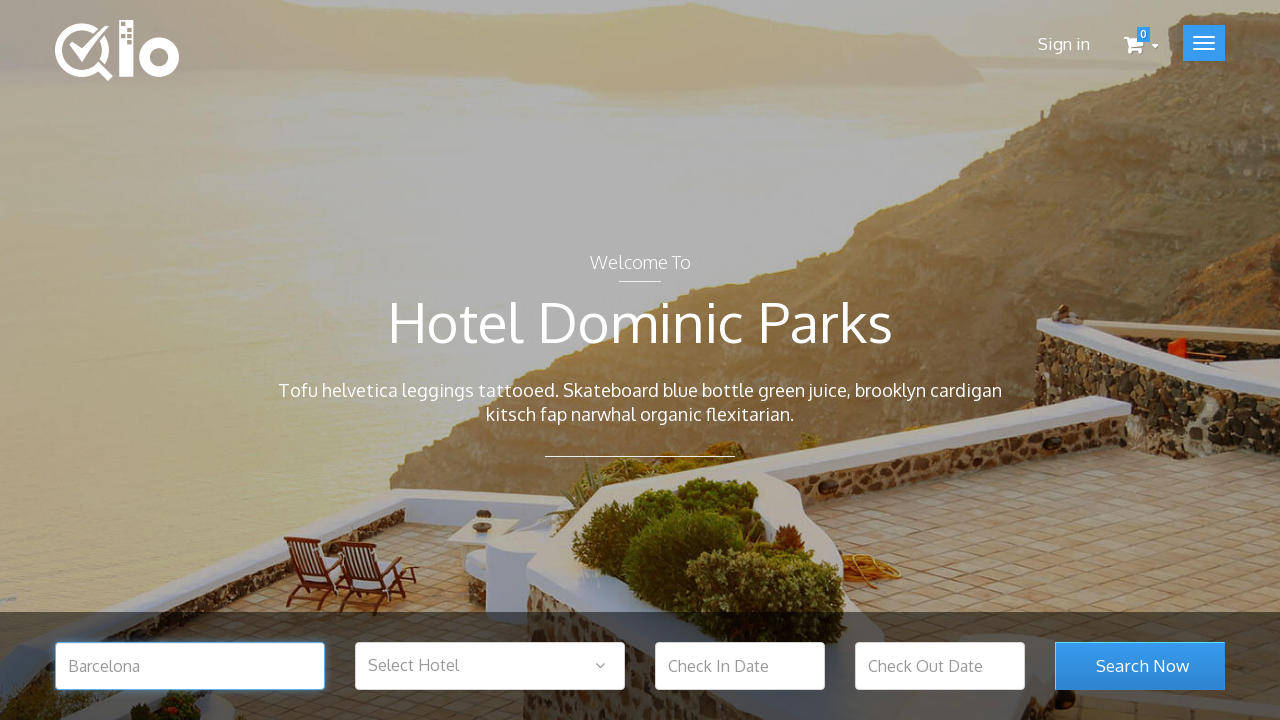

Newsletter email input (#newsletter-input) is visible
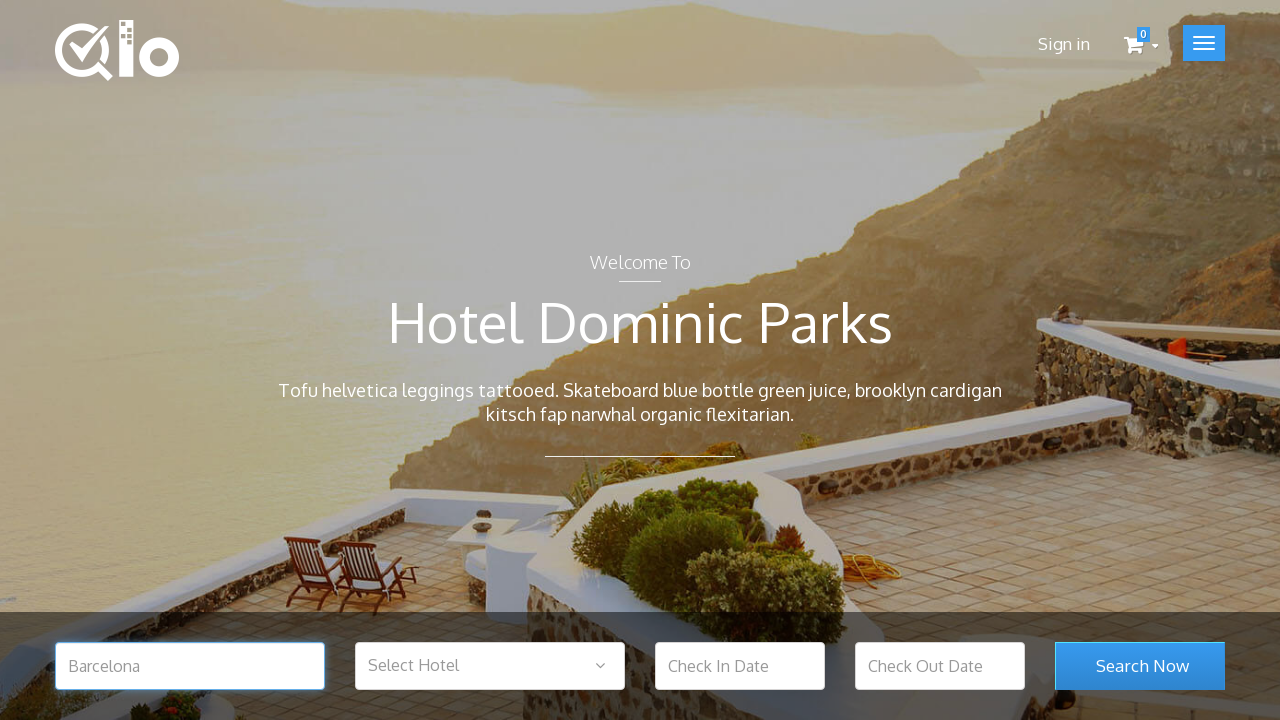

Filled newsletter email input with 'test@test.com' on #newsletter-input
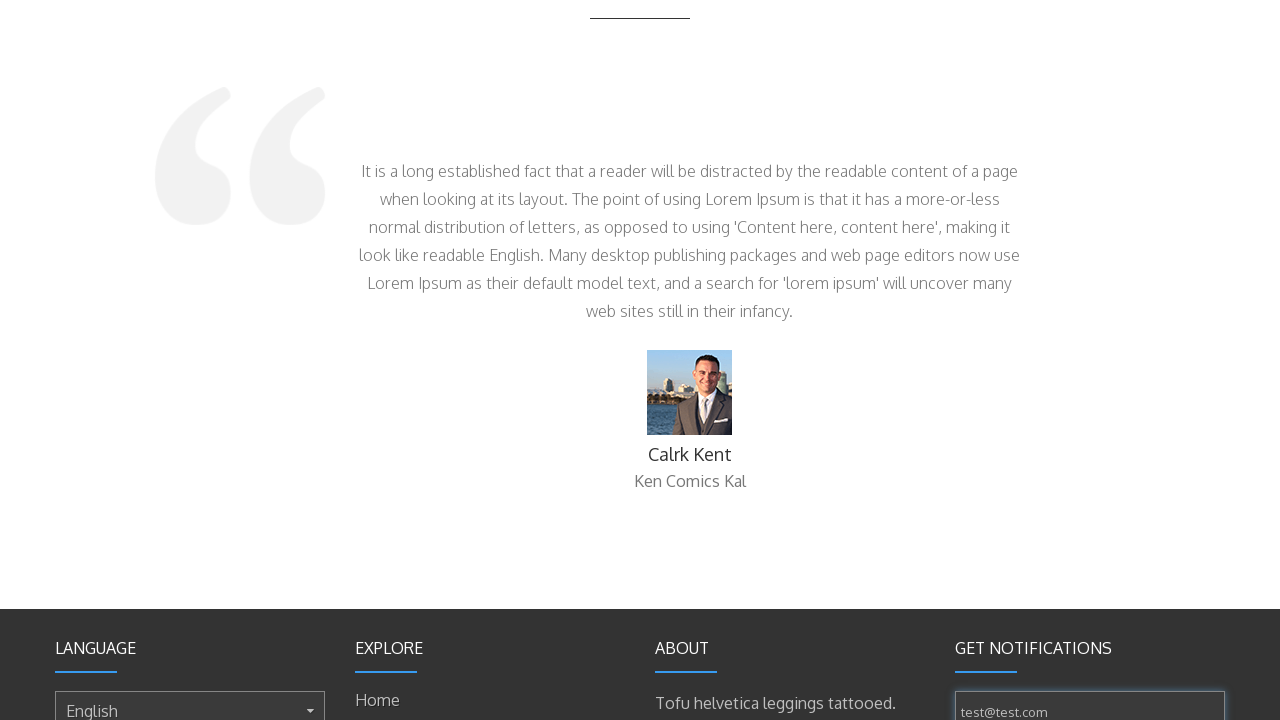

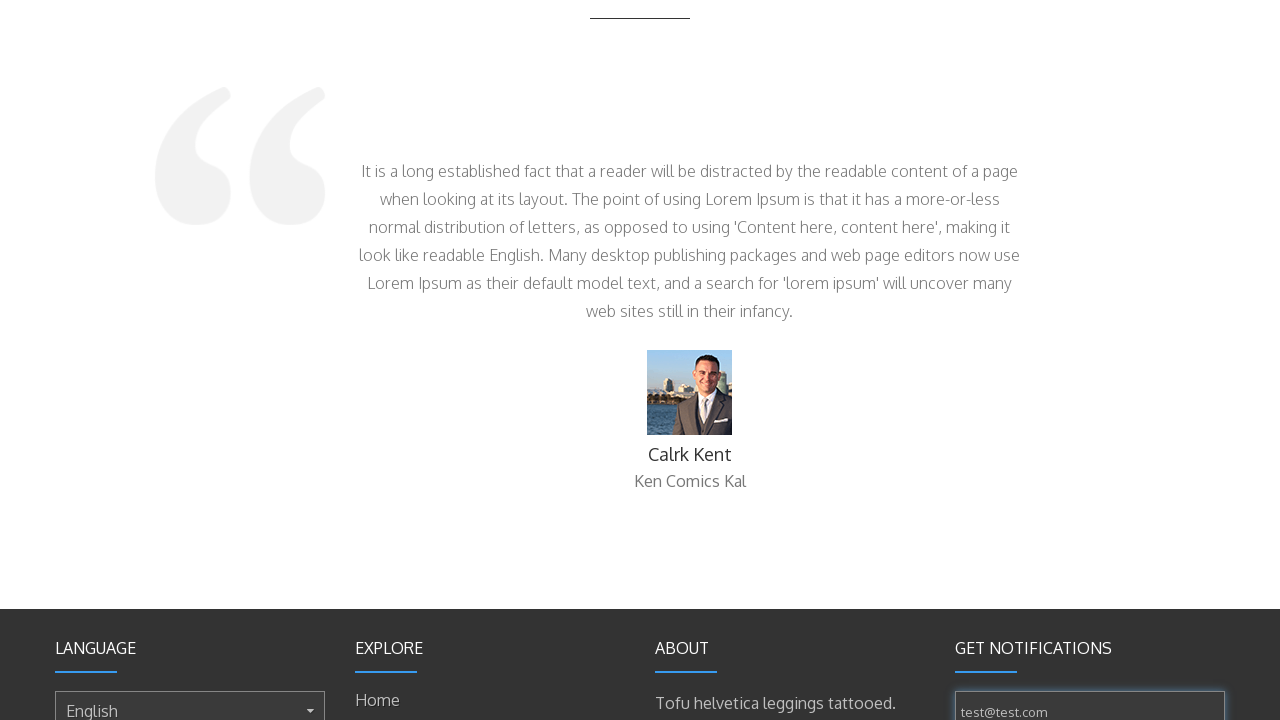